Tests autocomplete functionality by entering an address into an autocomplete field

Starting URL: https://formy-project.herokuapp.com/autocomplete

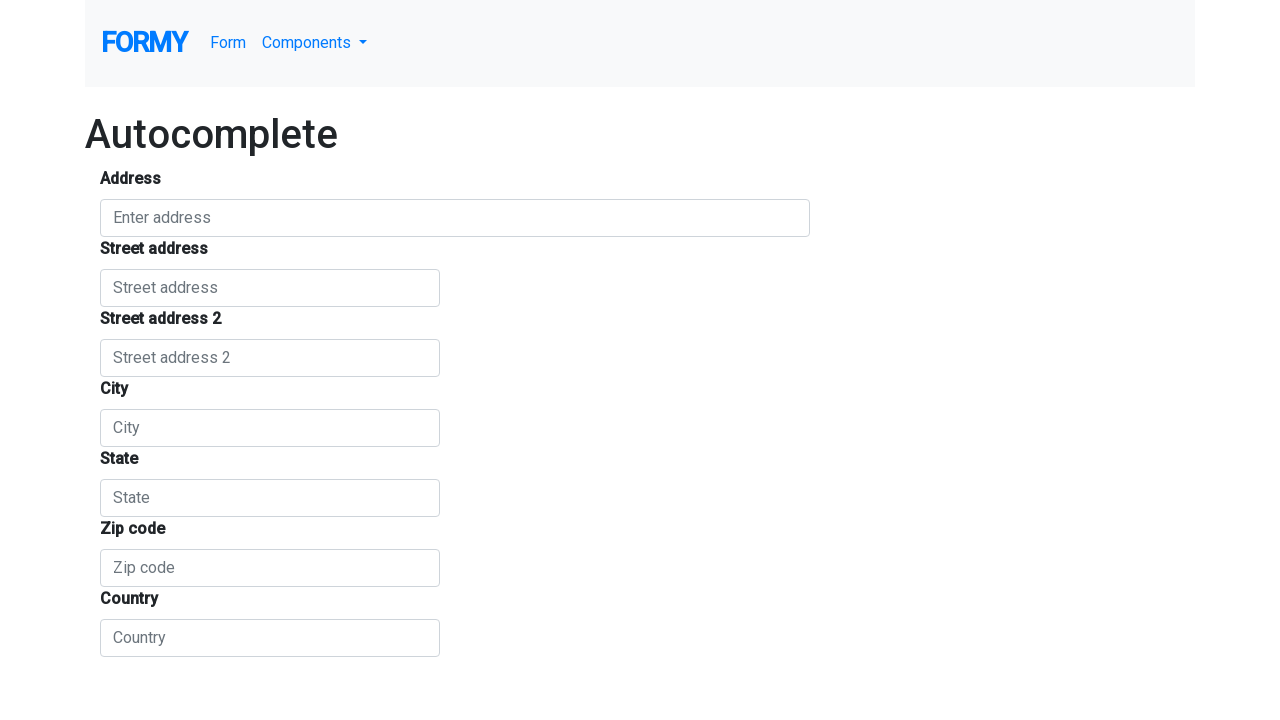

Filled autocomplete field with address '1555 Park Blvd, Palo Alto, CA' on #autocomplete
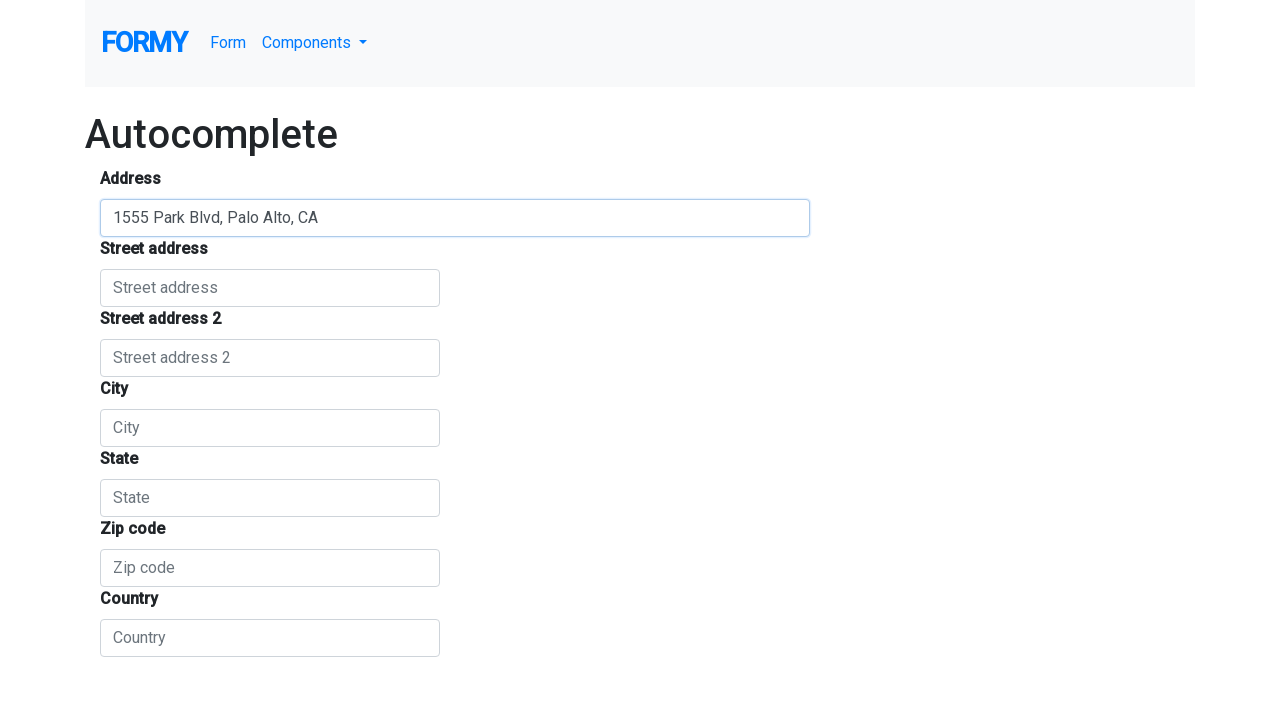

Waited for autocomplete suggestions to appear
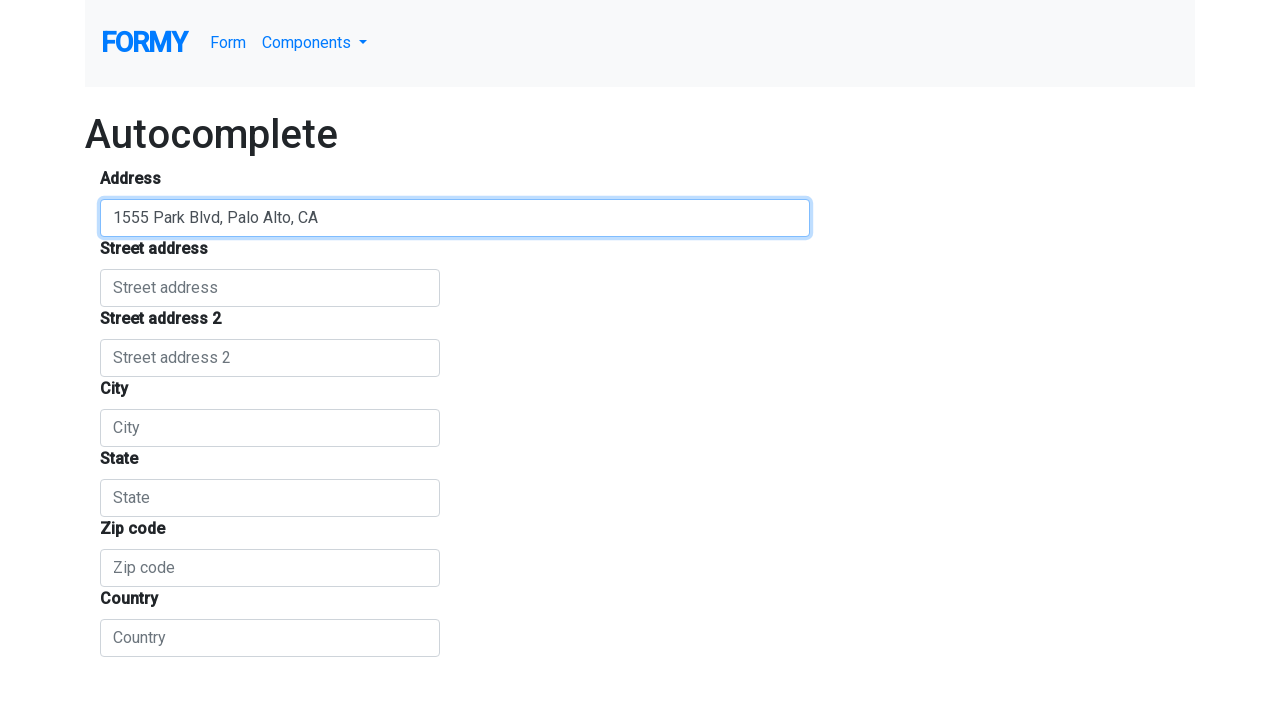

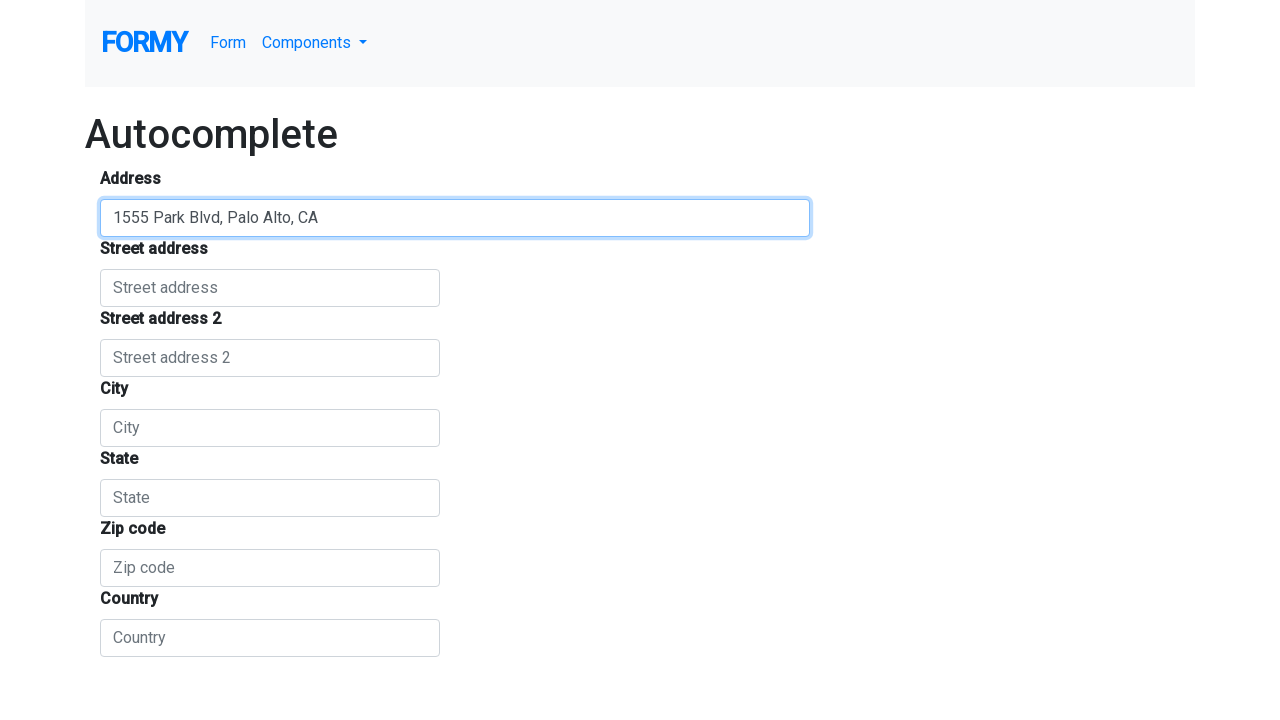